Tests jQuery dialog functionality by clicking an action dialog button, waiting for the dialog to appear, clicking OK, and accepting the browser alert

Starting URL: https://www.jqueryscript.net/demo/bootstrap-alert-box/

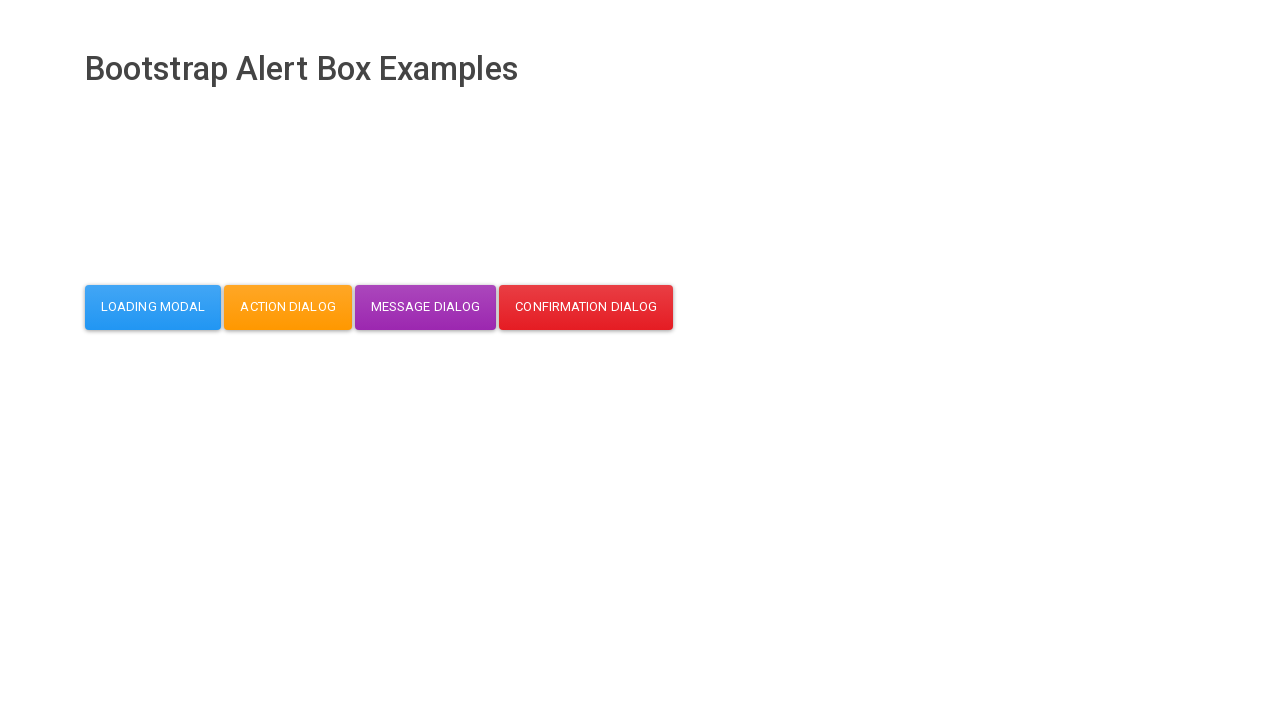

Clicked action dialog button at (288, 307) on #action
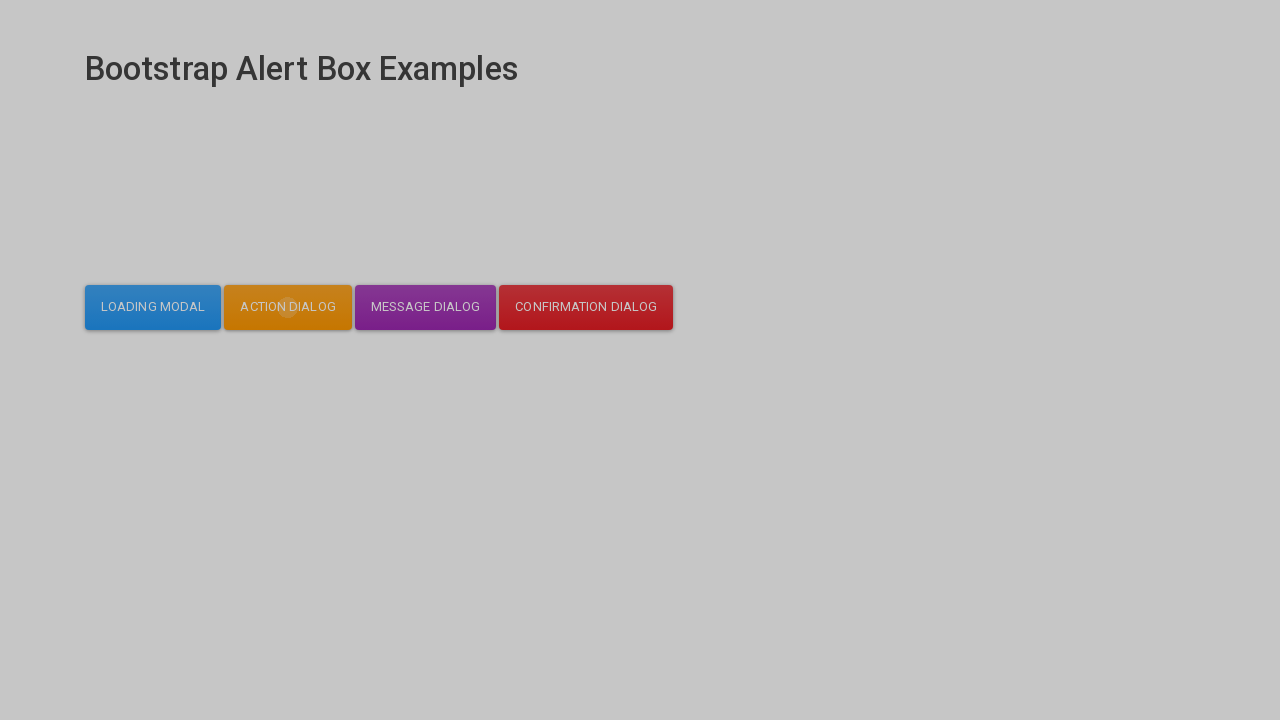

Dialog appeared and became visible
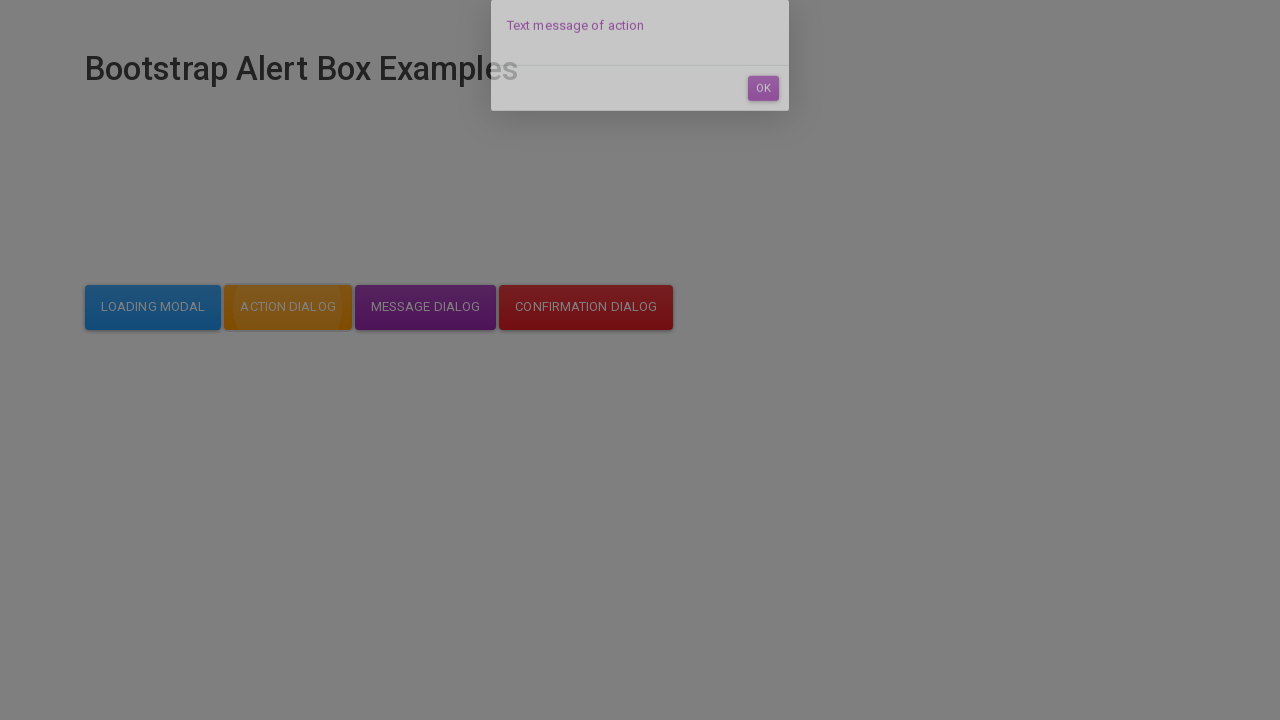

Clicked OK button in dialog at (763, 117) on #dialog-mycodemyway-action
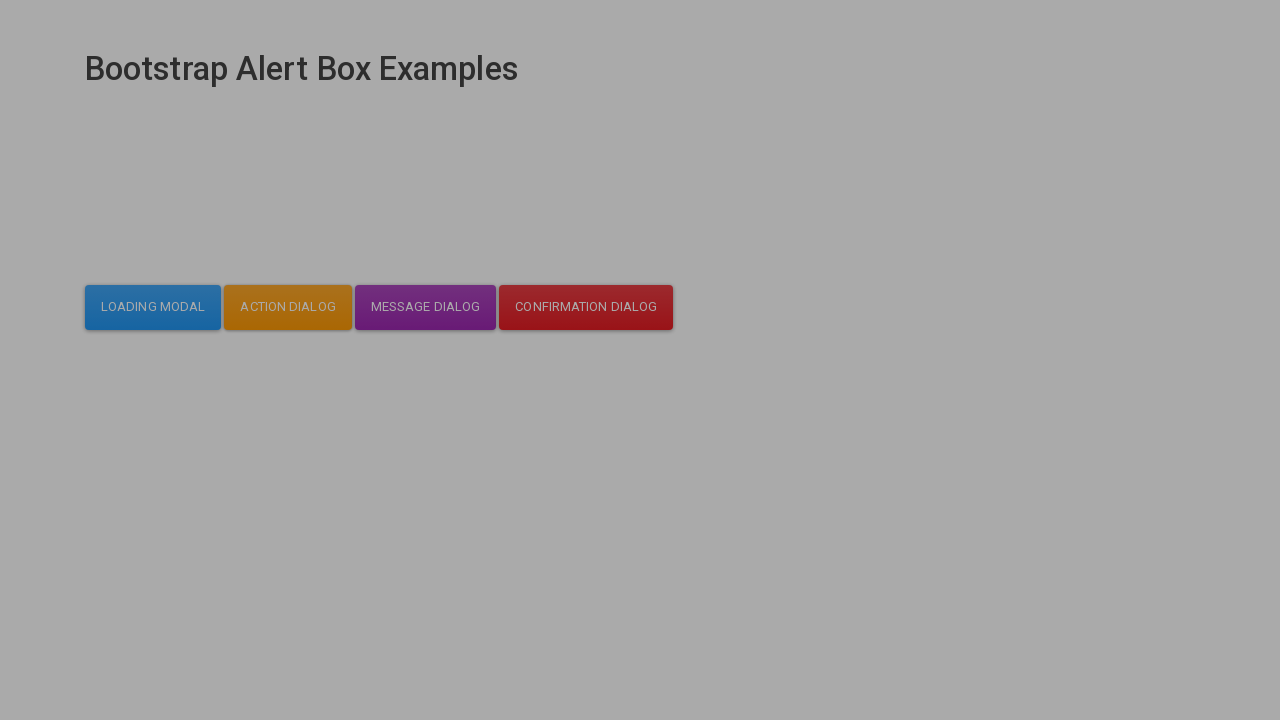

Set up dialog handler to accept browser alert
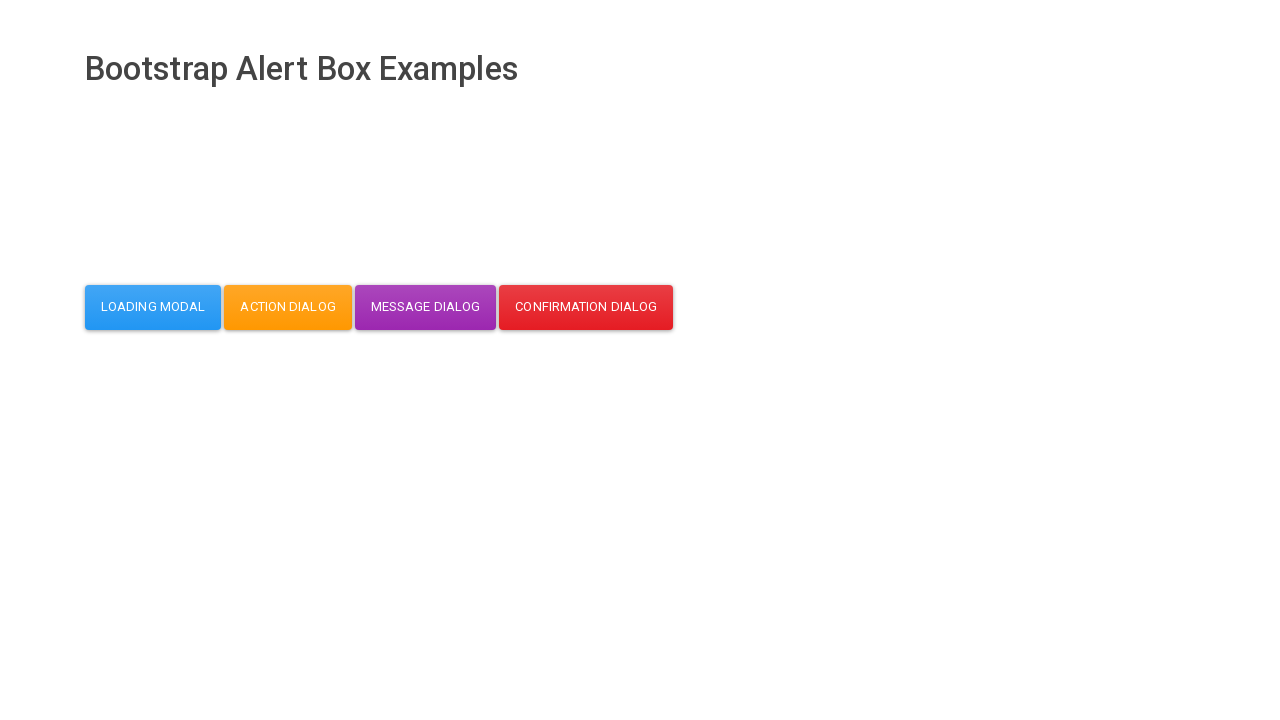

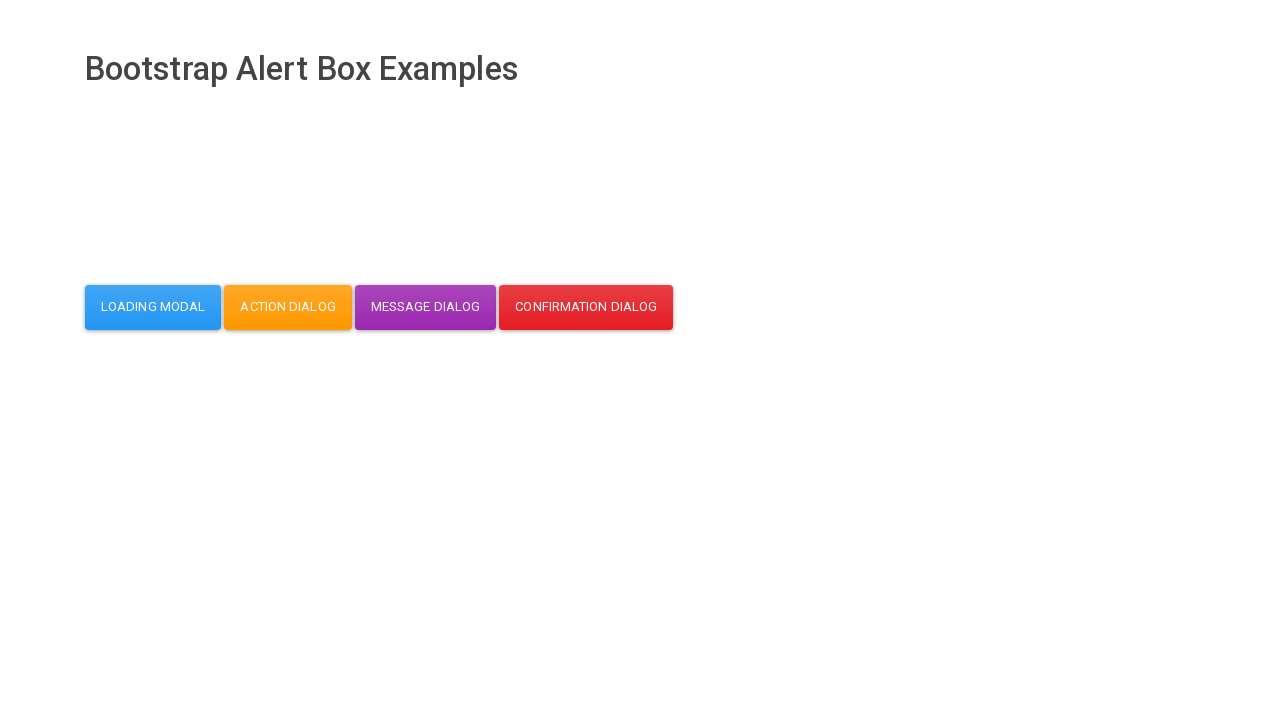